Navigates through Sparsh Hospital website to access the Second Opinion form for Yeshwantpur hospital

Starting URL: https://www.sparshhospital.com/

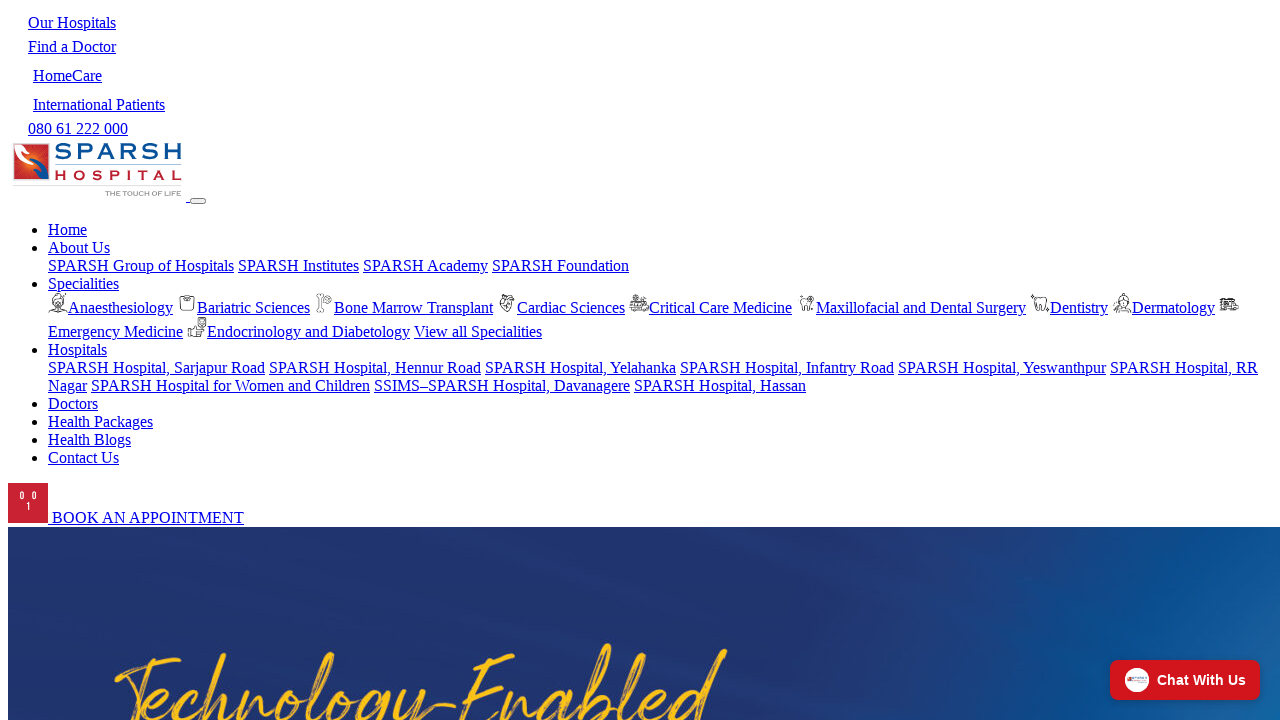

Clicked on Hospitals dropdown link in navigation at (78, 350) on xpath=//ul/li[4]/a[@class='nav-link dropdown-toggle']
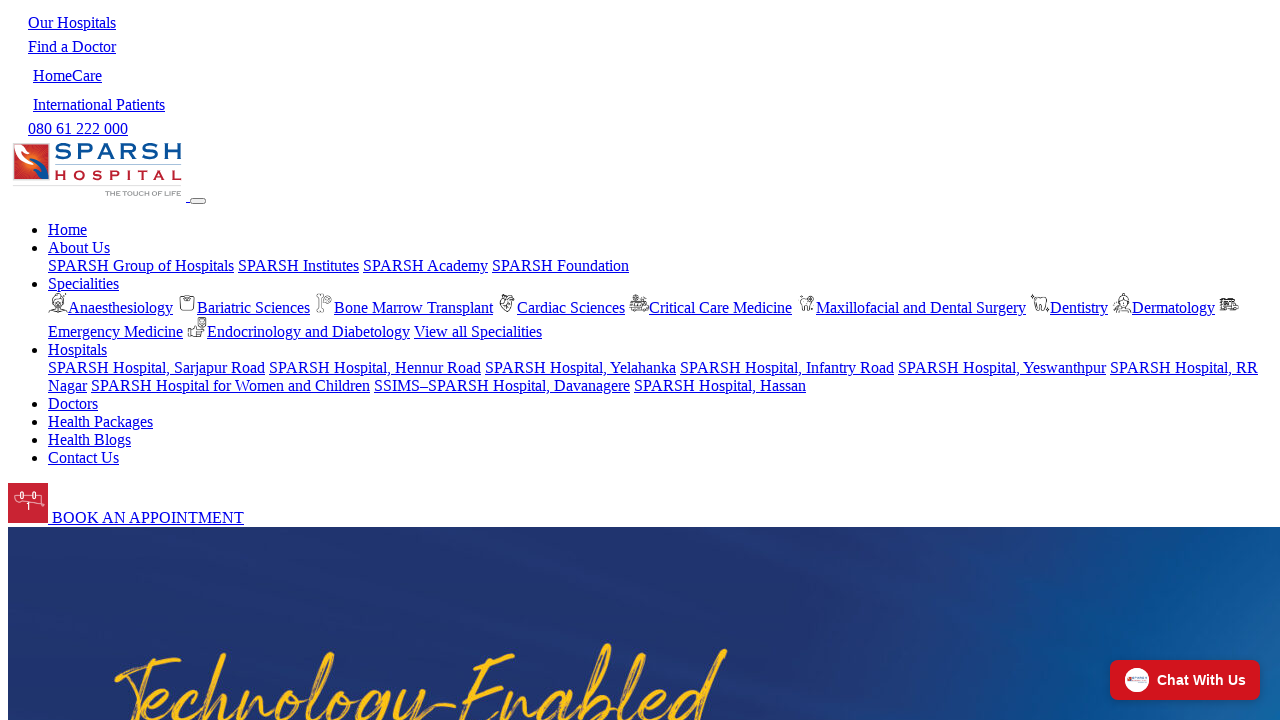

Selected Yeshwantpur hospital from dropdown menu at (1002, 368) on xpath=//div/a[@href='https://www.sparshhospital.com/hospitals/sparsh-hospital-ye
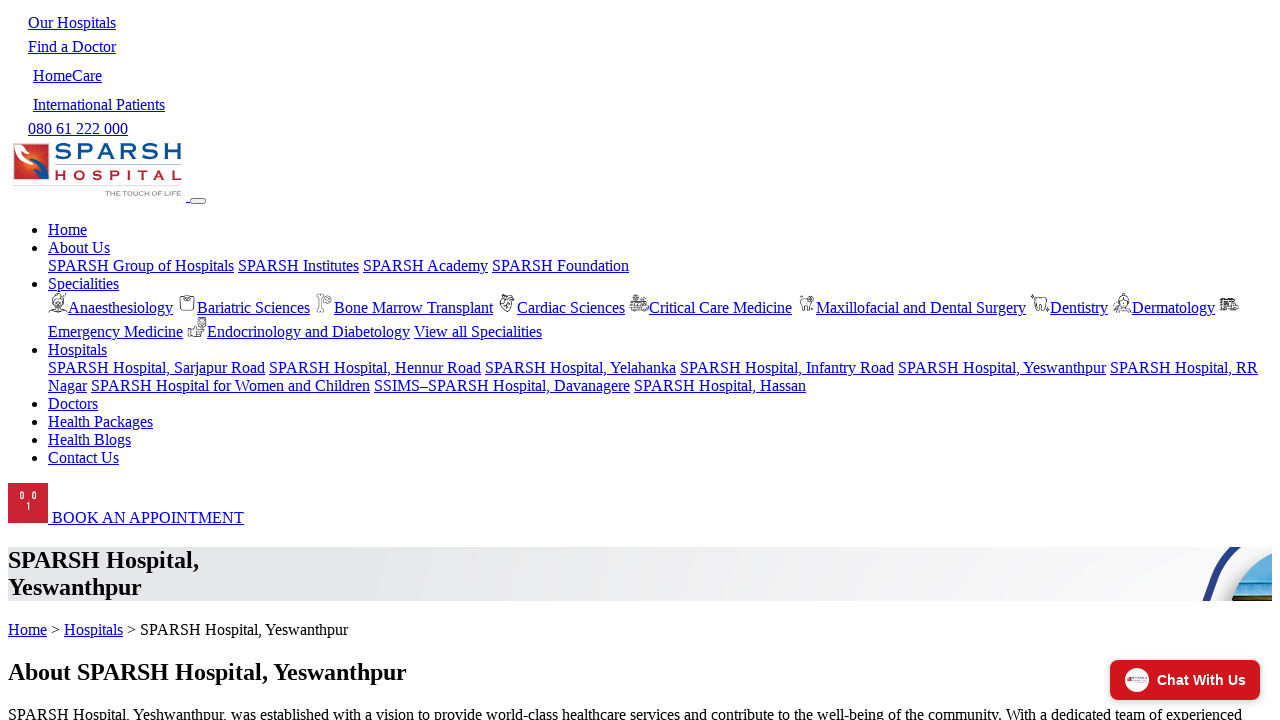

Clicked on Second Opinion button at (60, 361) on xpath=//div/div[4]/a[@class='btn btn-outline-red btn-sm btn-block small']
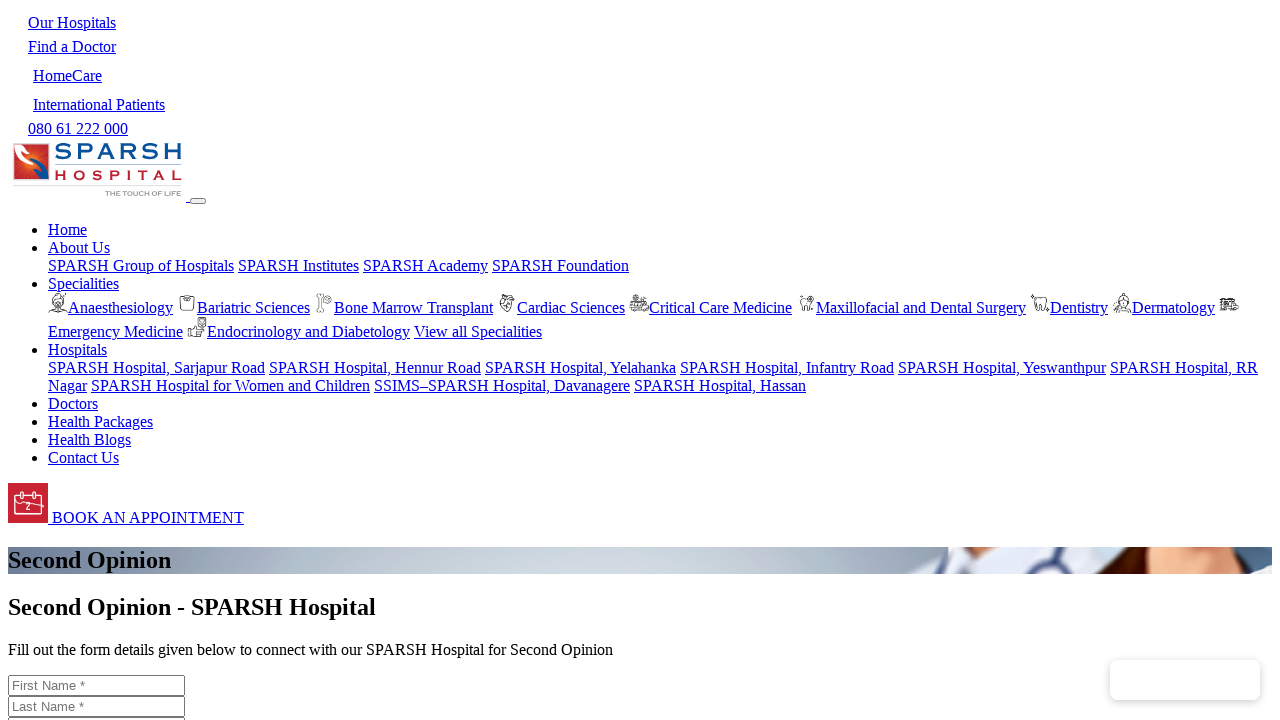

Second Opinion form loaded successfully
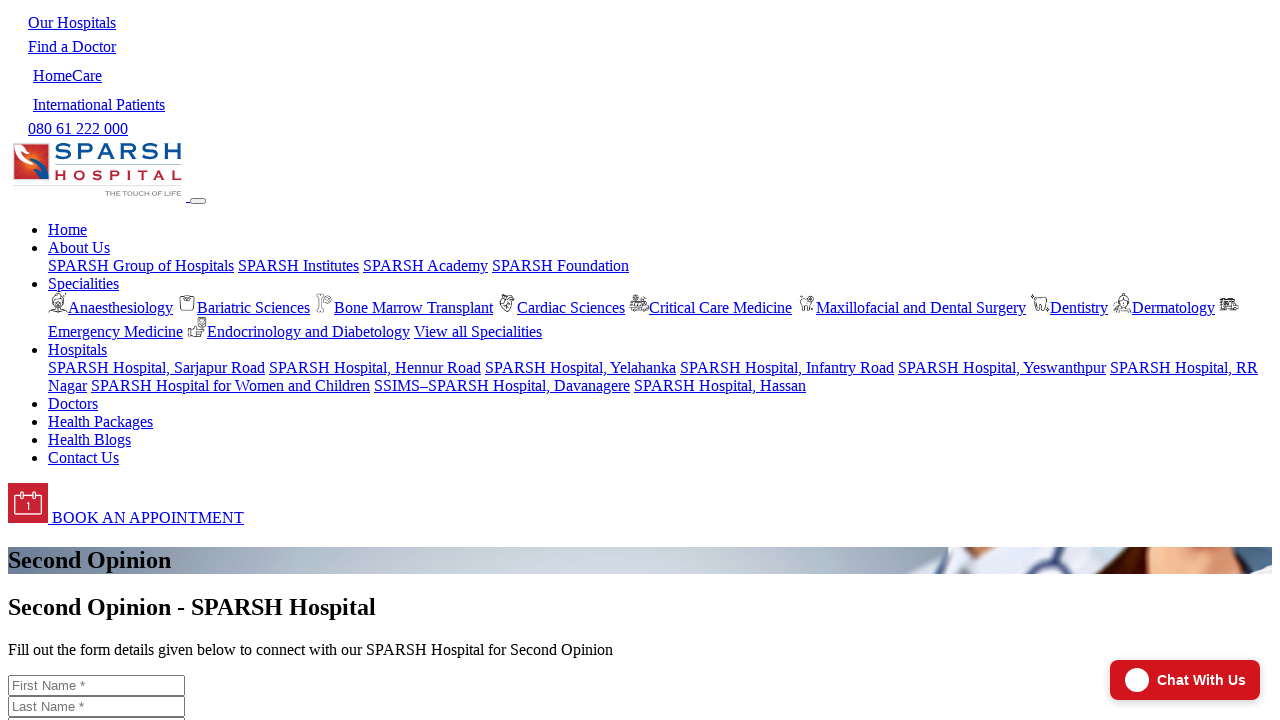

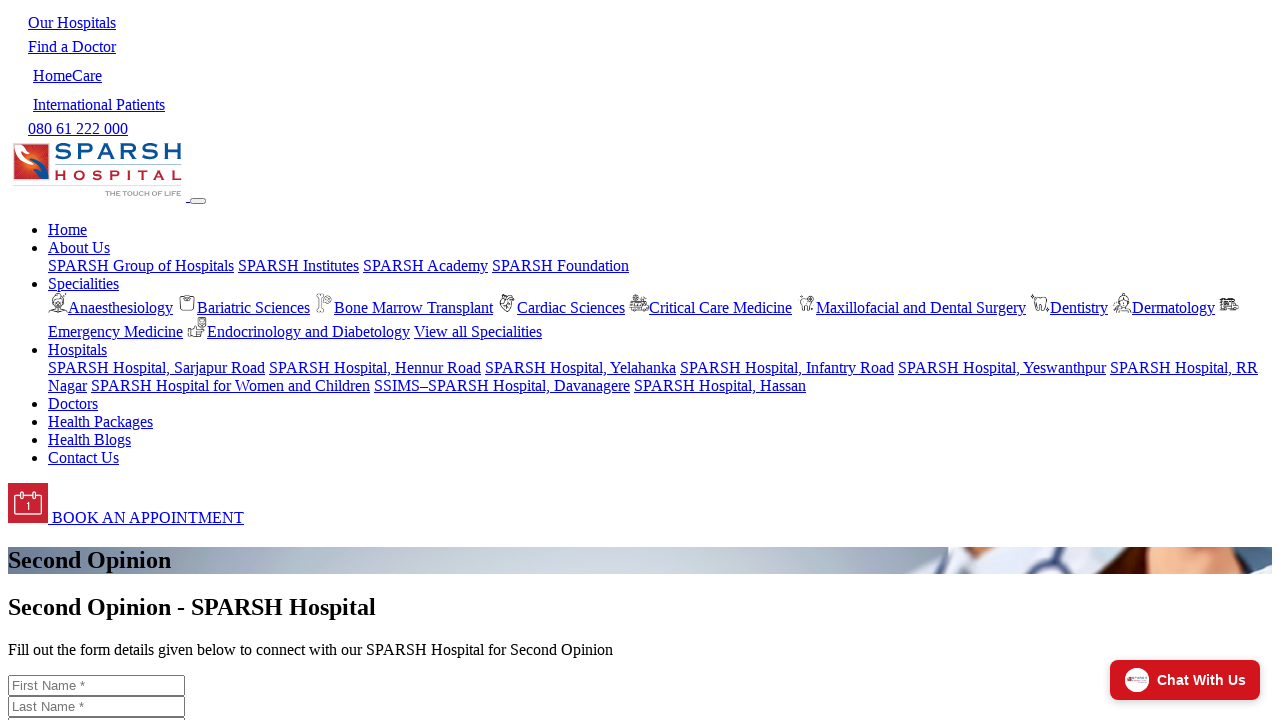